Tests the calculator's addition functionality by adding 1 and 0

Starting URL: http://juliemr.github.io/protractor-demo/

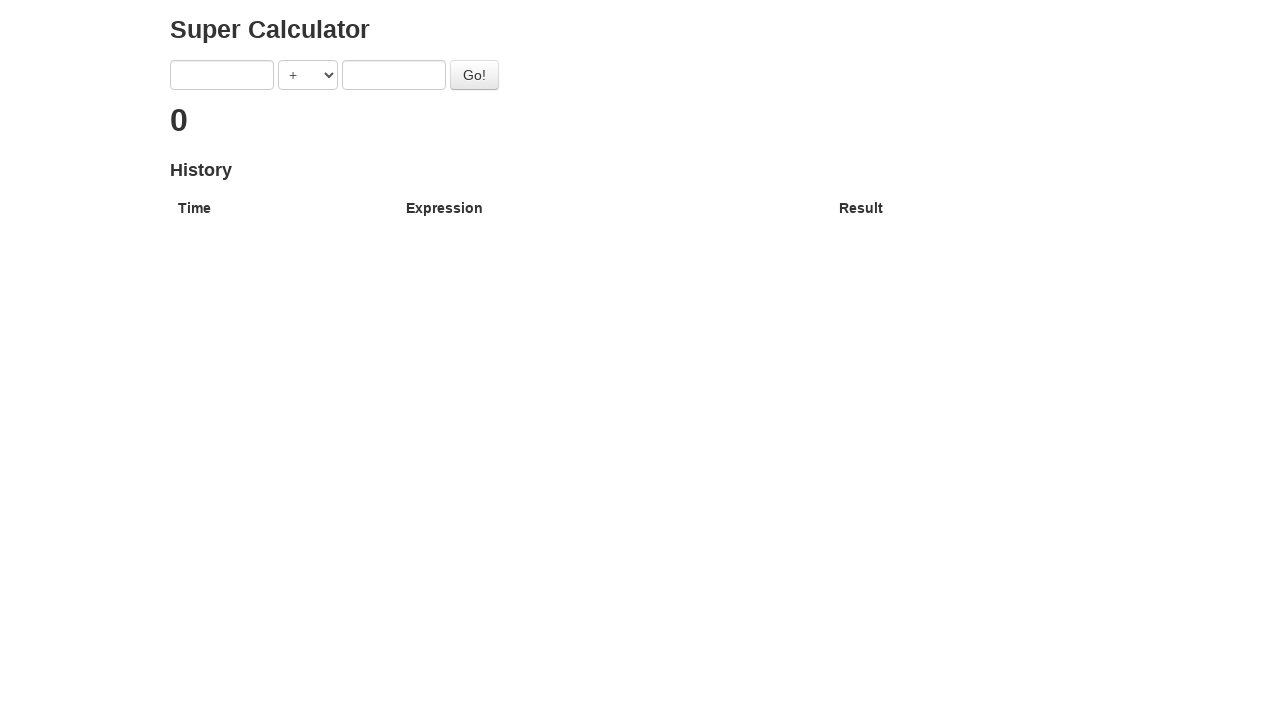

Entered first number (1) into calculator on input[ng-model="first"]
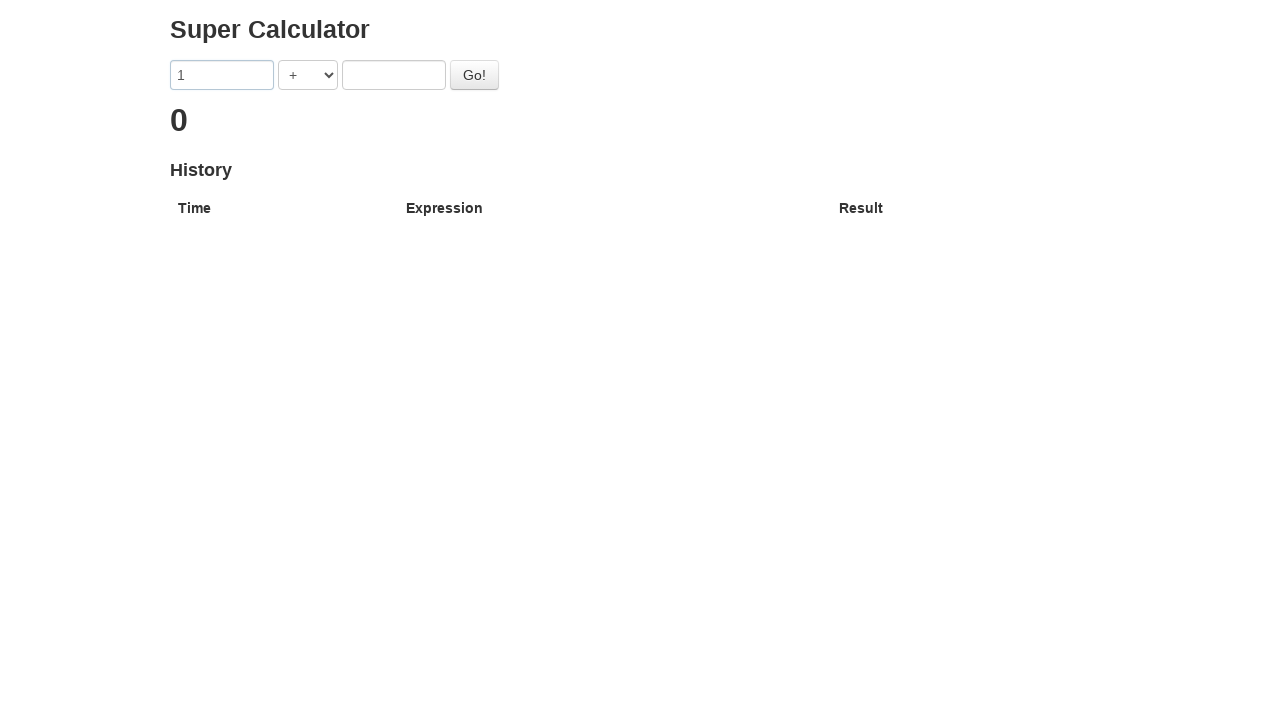

Entered second number (0) into calculator on input[ng-model="second"]
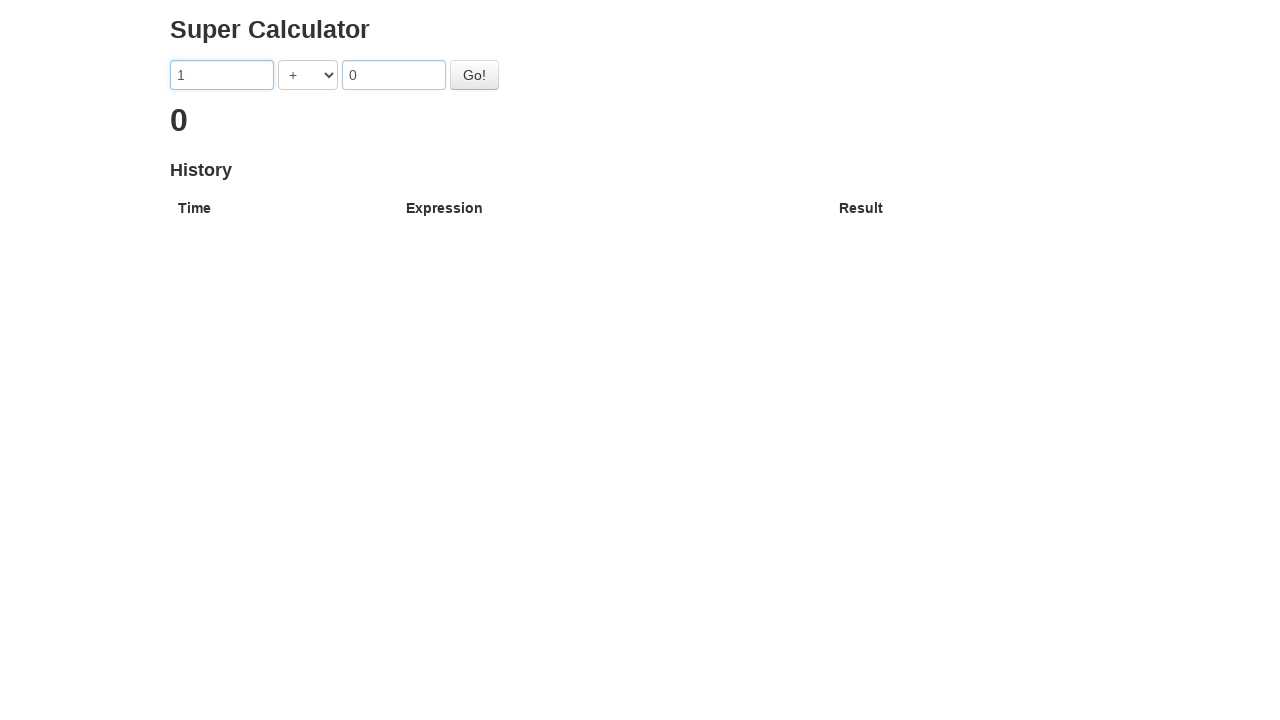

Clicked calculate button at (474, 75) on #gobutton
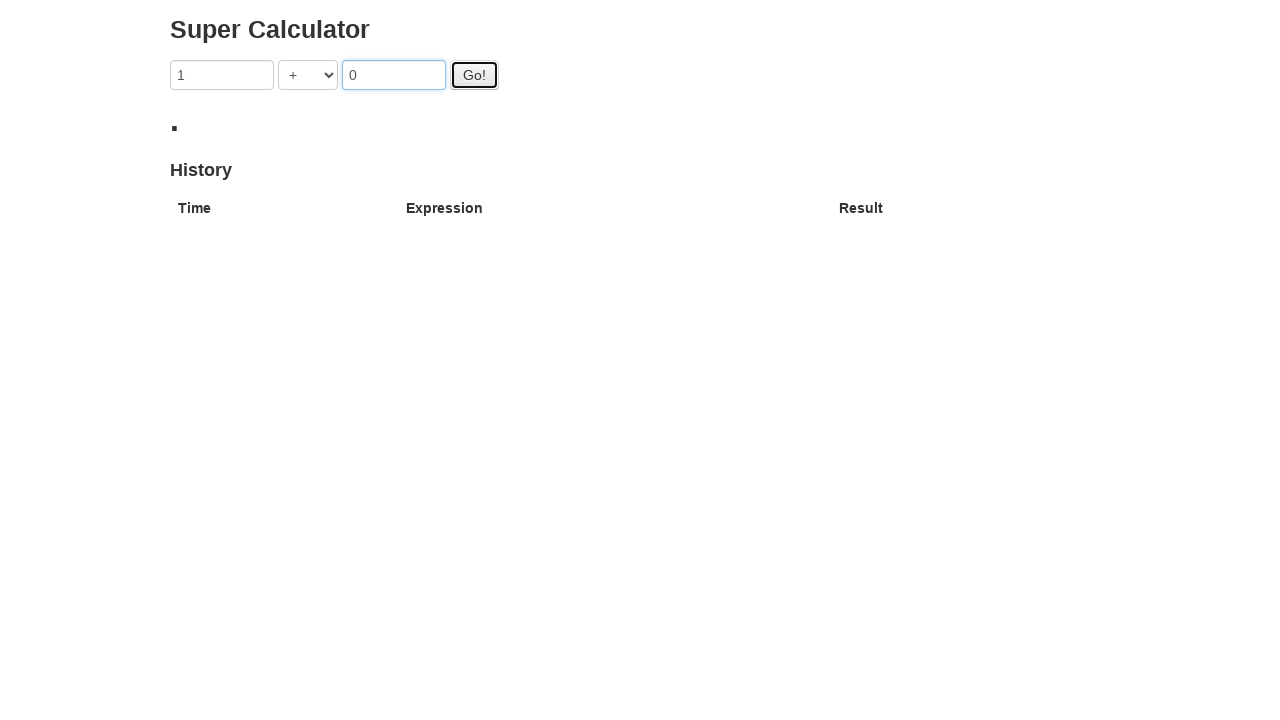

Verified result shows 1 (1 + 0)
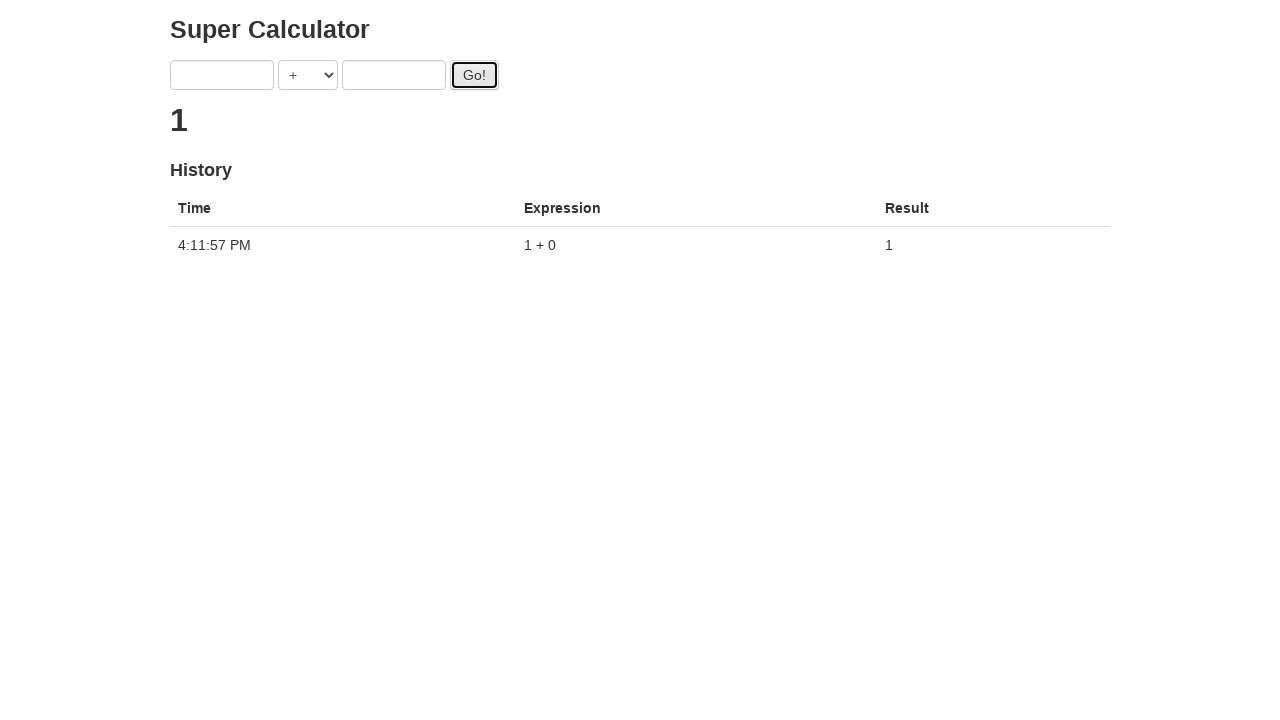

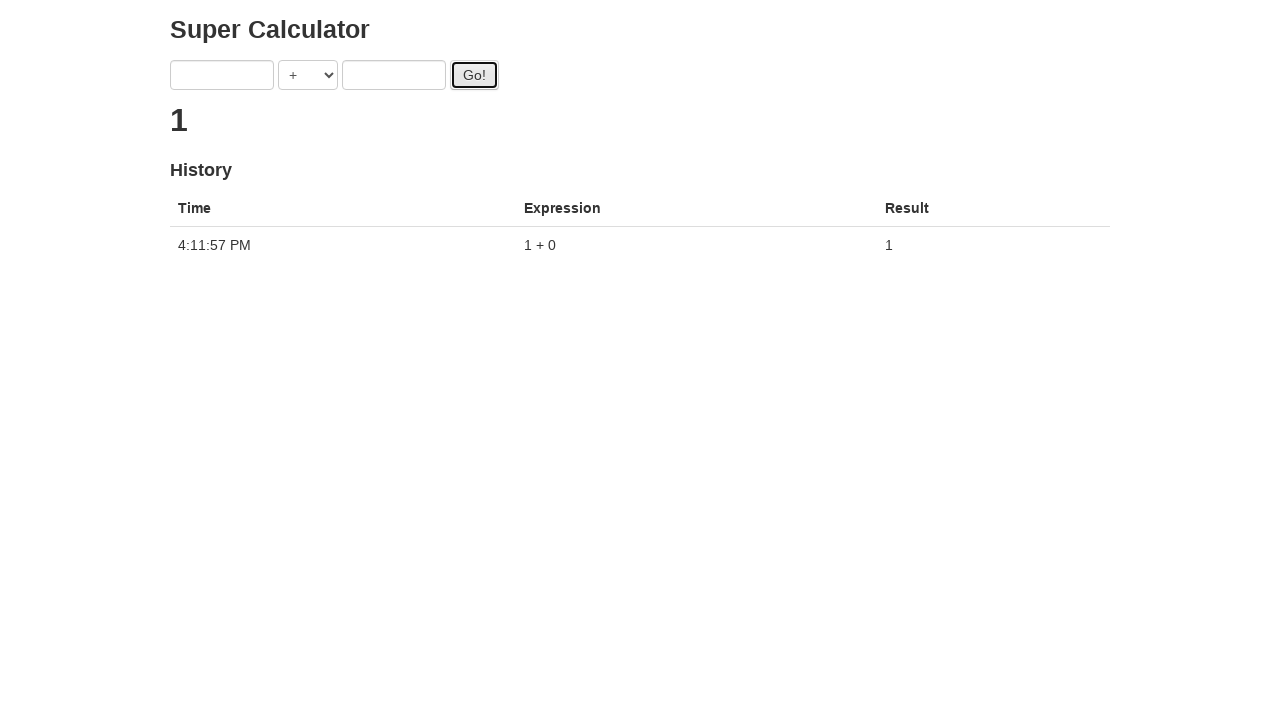